Tests password input field by entering a password value

Starting URL: https://bonigarcia.dev/selenium-webdriver-java/web-form.html

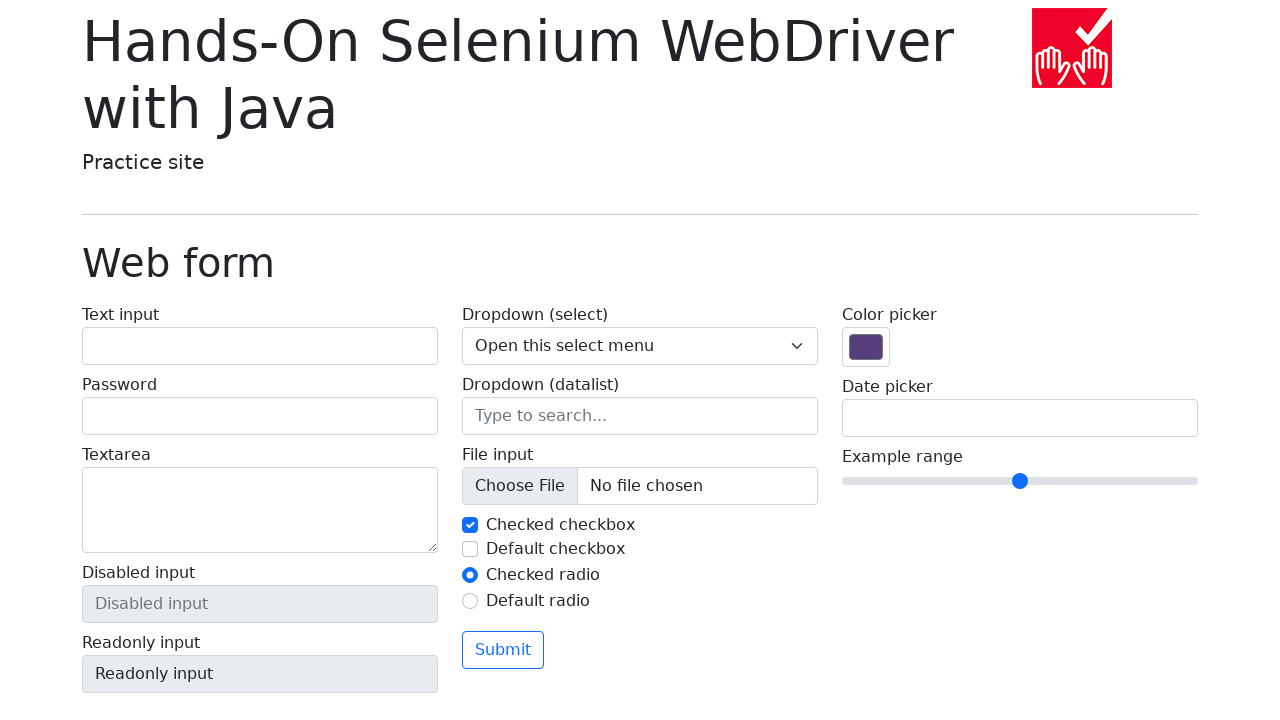

Located password input field
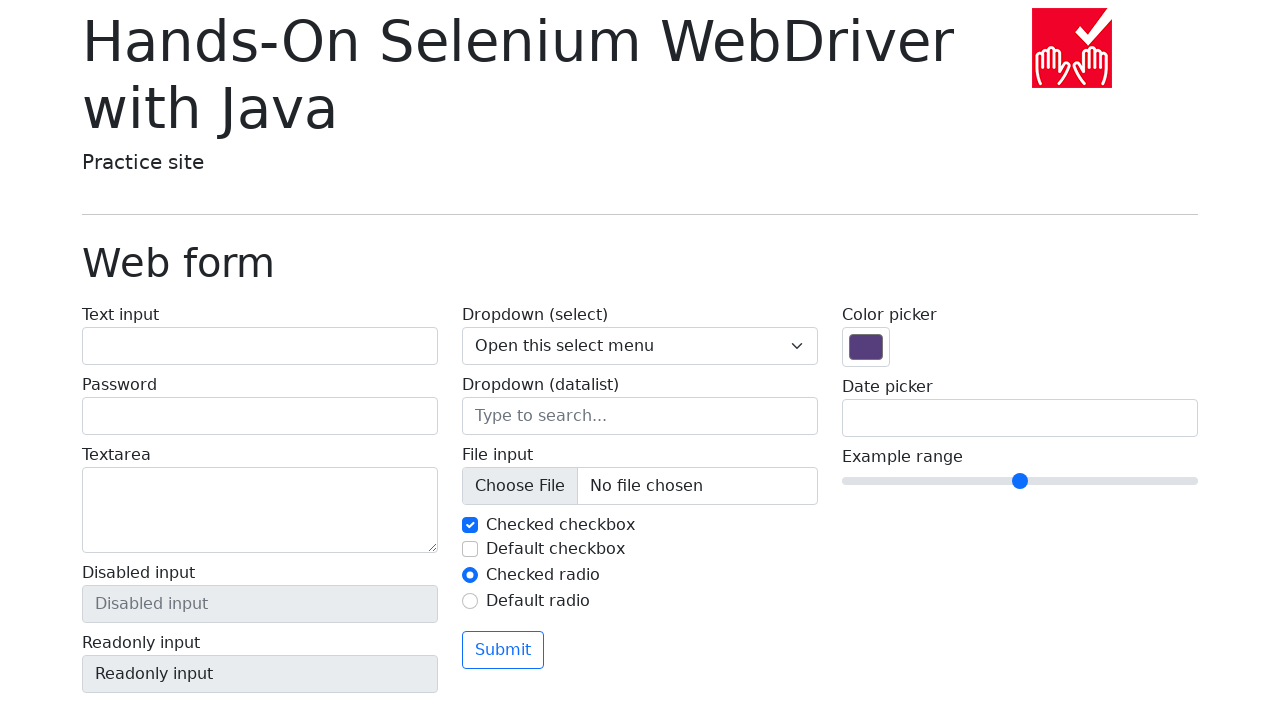

Entered password value '123456' into password field on input[type='password']
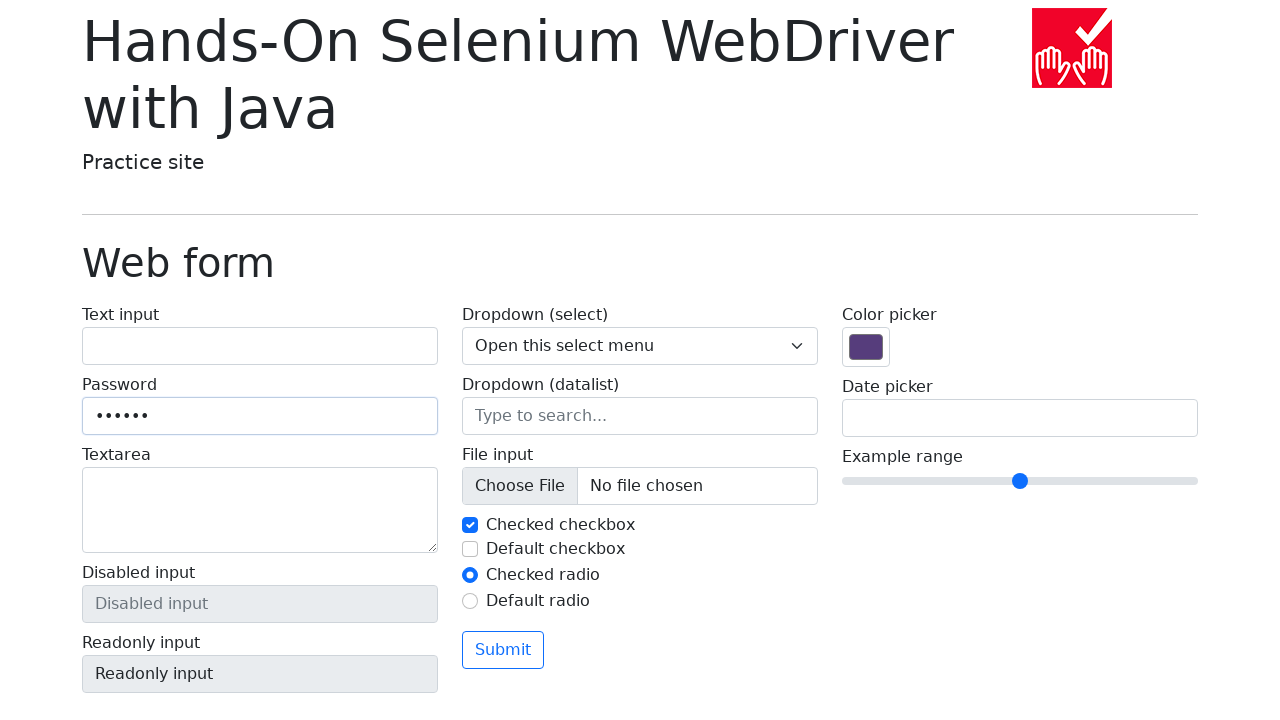

Verified password field contains correct value '123456'
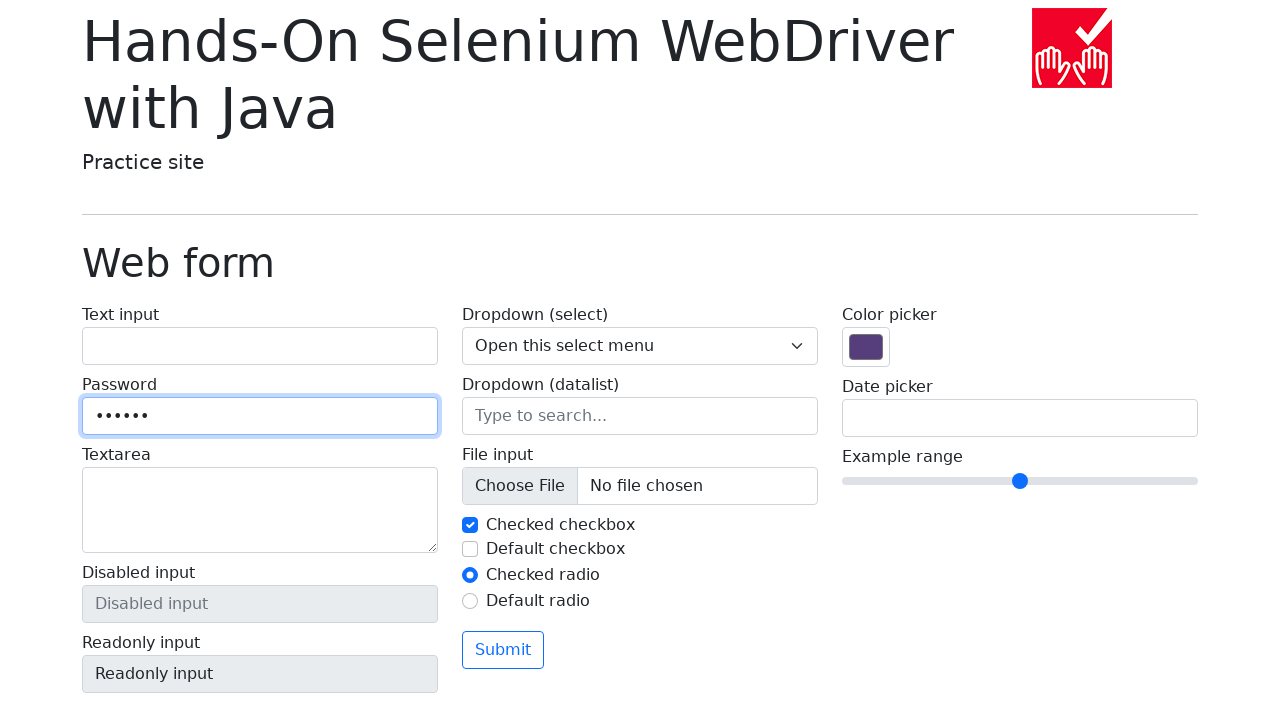

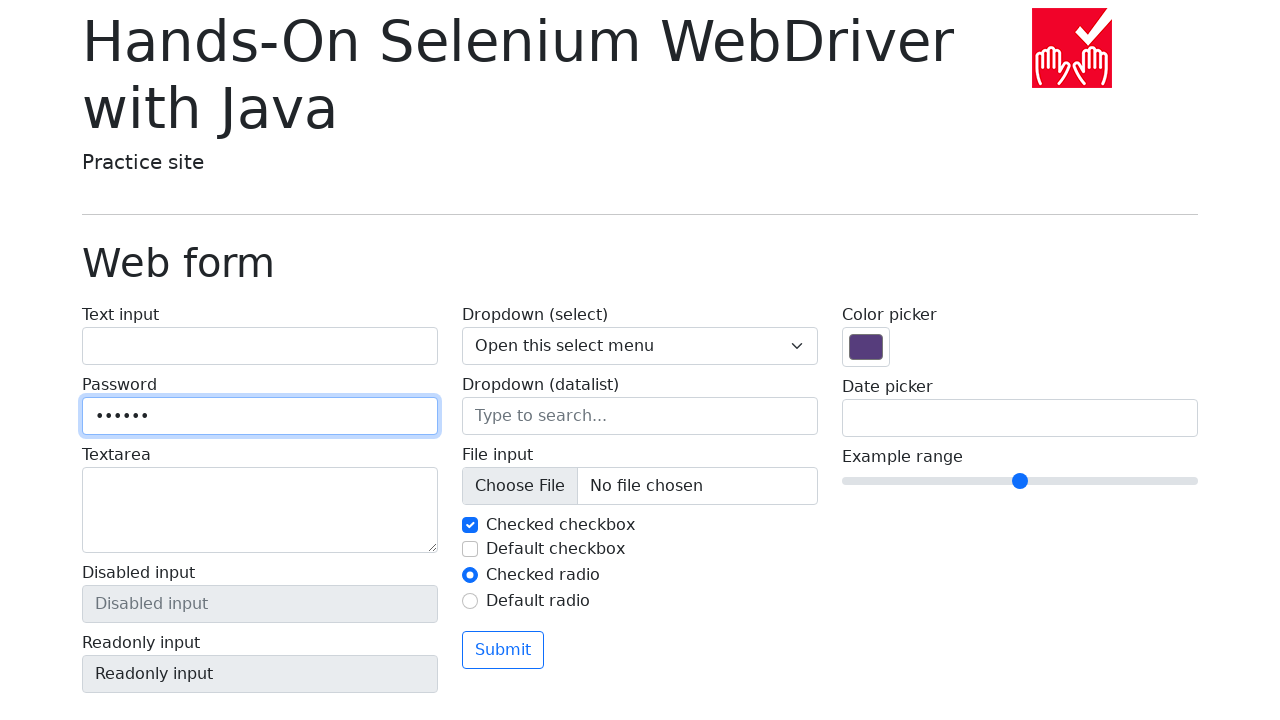